Tests the flight booking flow on BlazeDemo by selecting a flight, filling in passenger and payment information, and completing the purchase.

Starting URL: https://www.blazedemo.com/

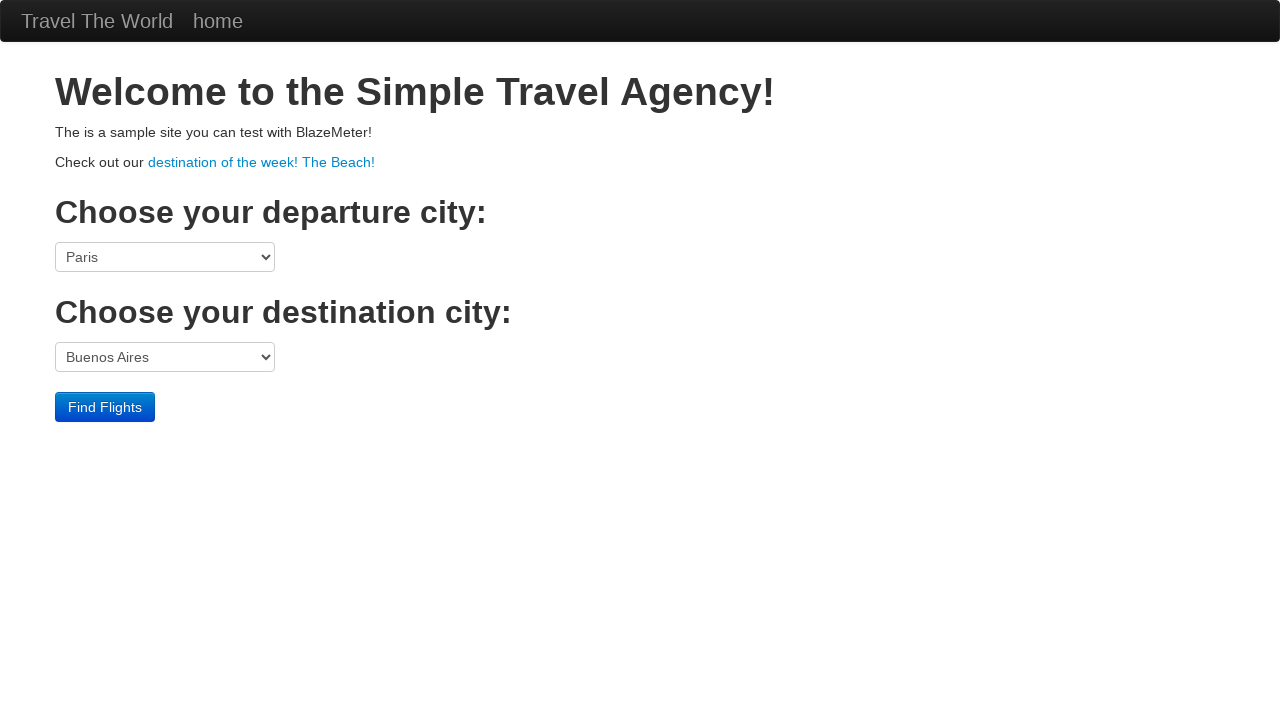

Clicked primary button to find flights with default departure/destination at (105, 407) on .btn-primary
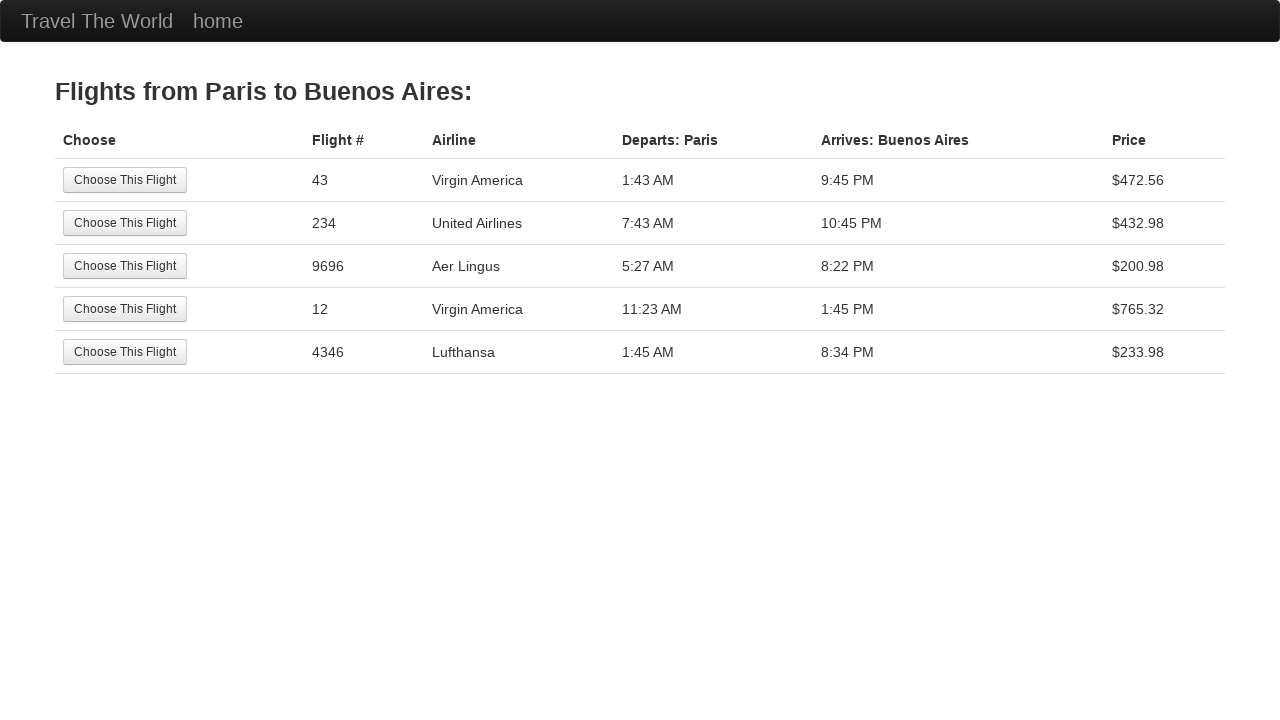

Selected second flight option from results at (125, 223) on tr:nth-child(2) .btn
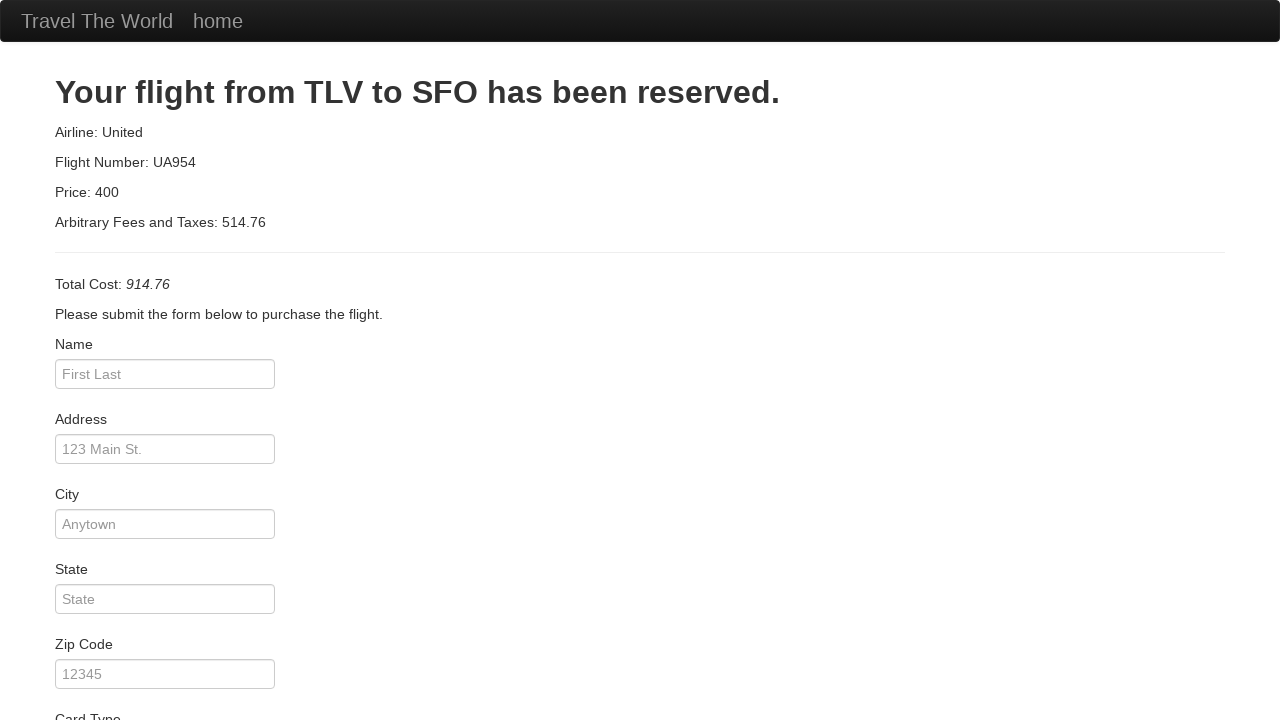

Clicked on passenger name input field at (165, 374) on #inputName
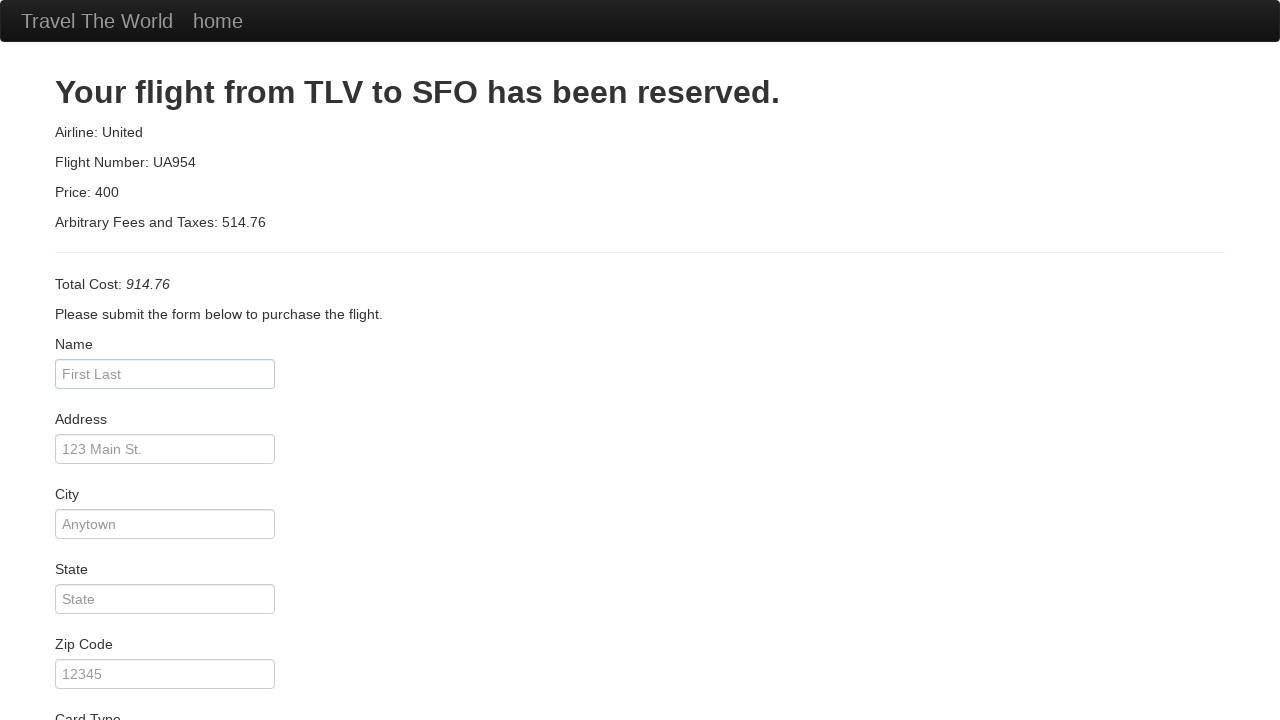

Filled passenger name with 'Sergio' on #inputName
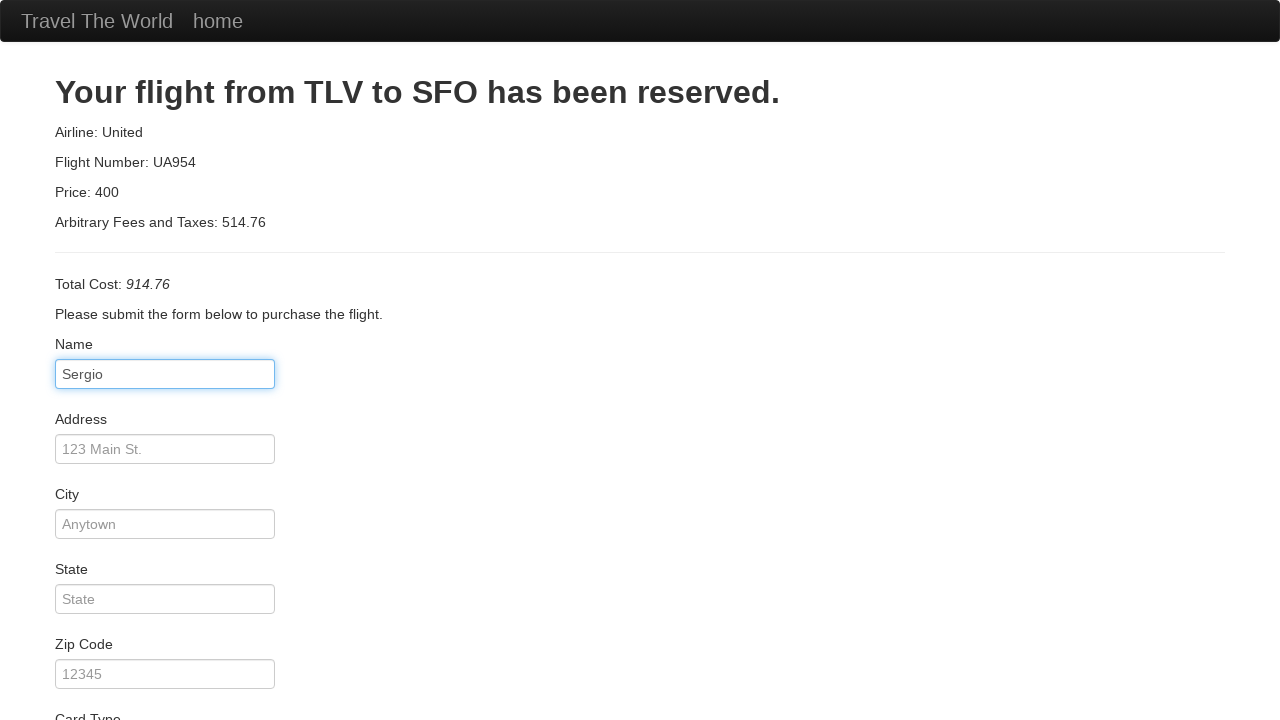

Filled address field with 'Rua X' on #address
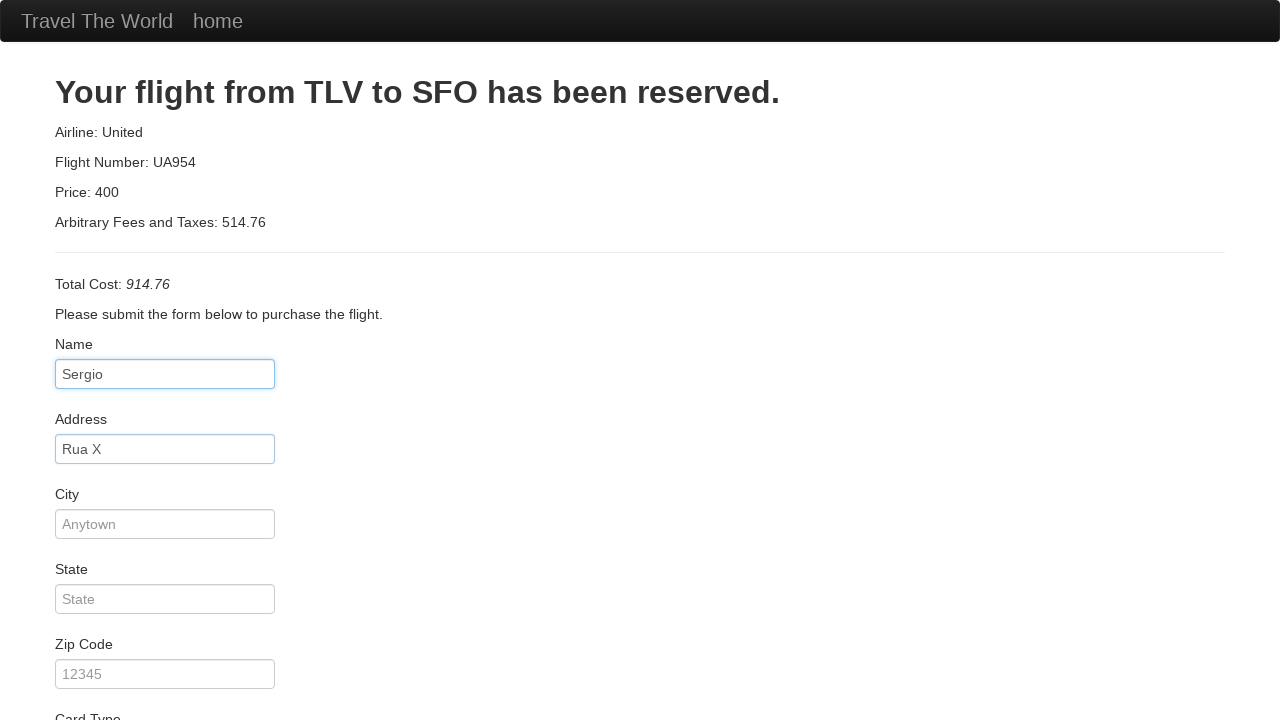

Filled city field with 'Goiania' on #city
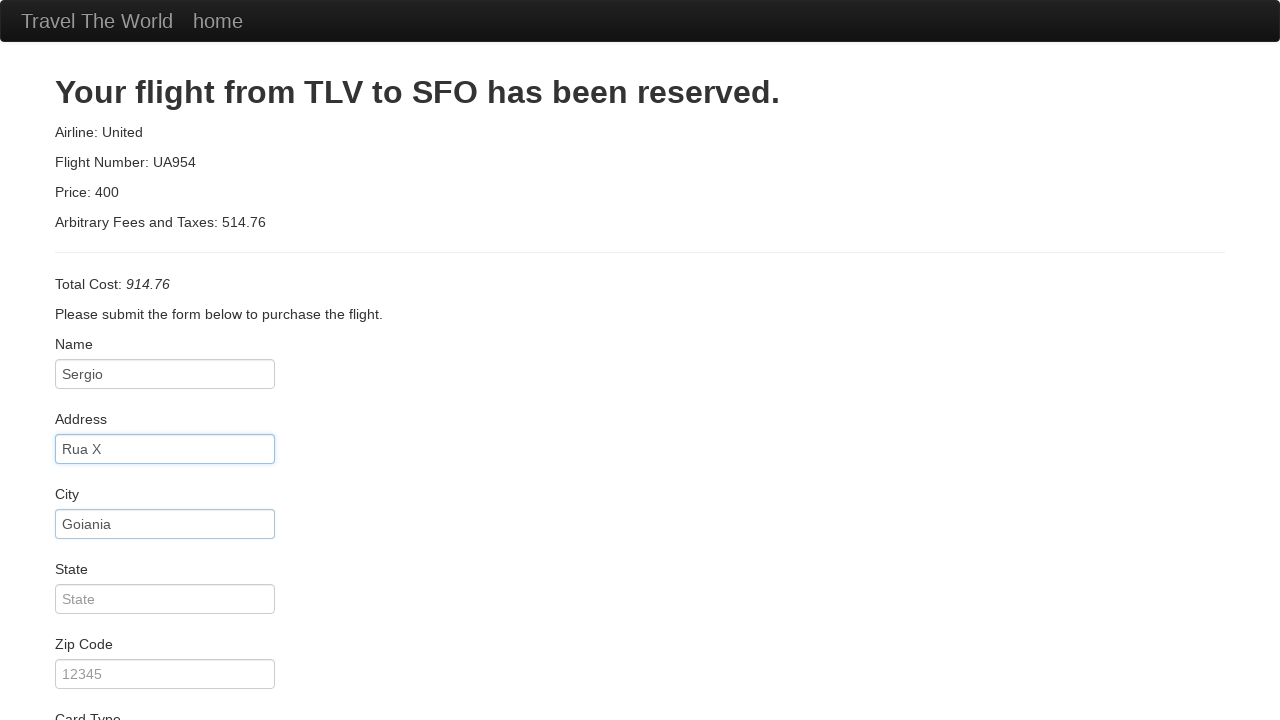

Filled state field with 'Goiás' on #state
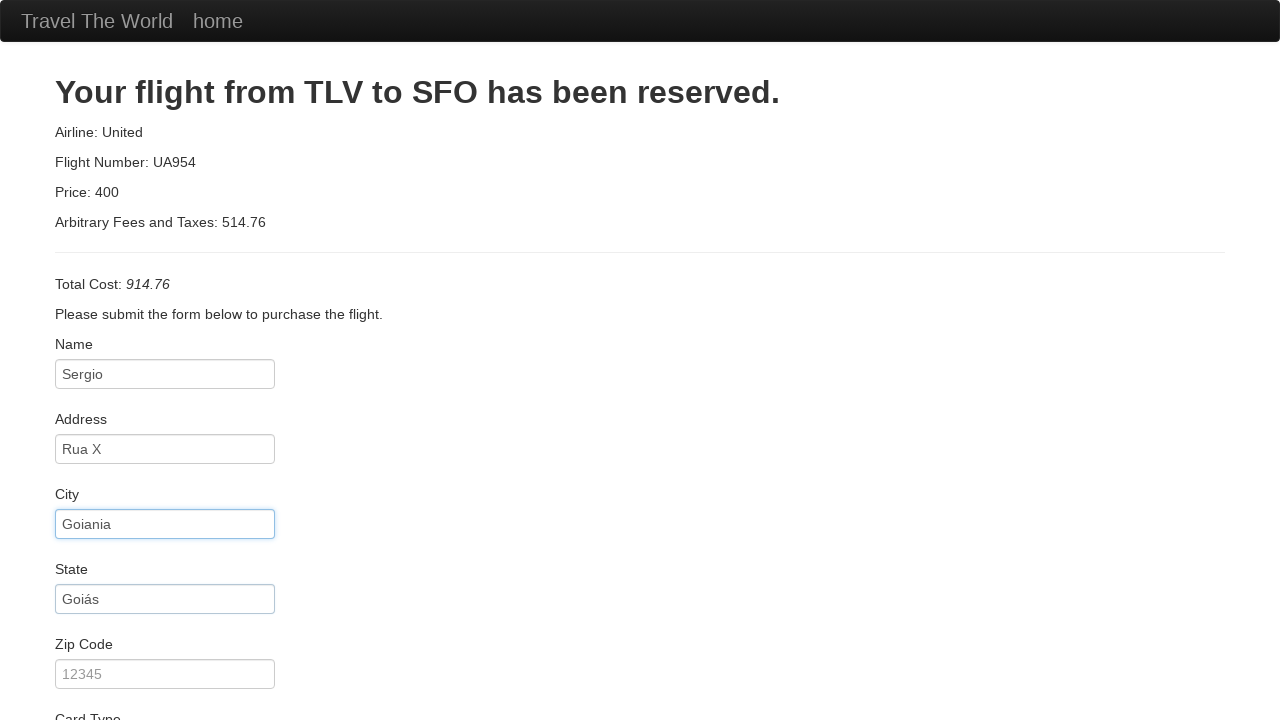

Filled zip code field with '74000' on #zipCode
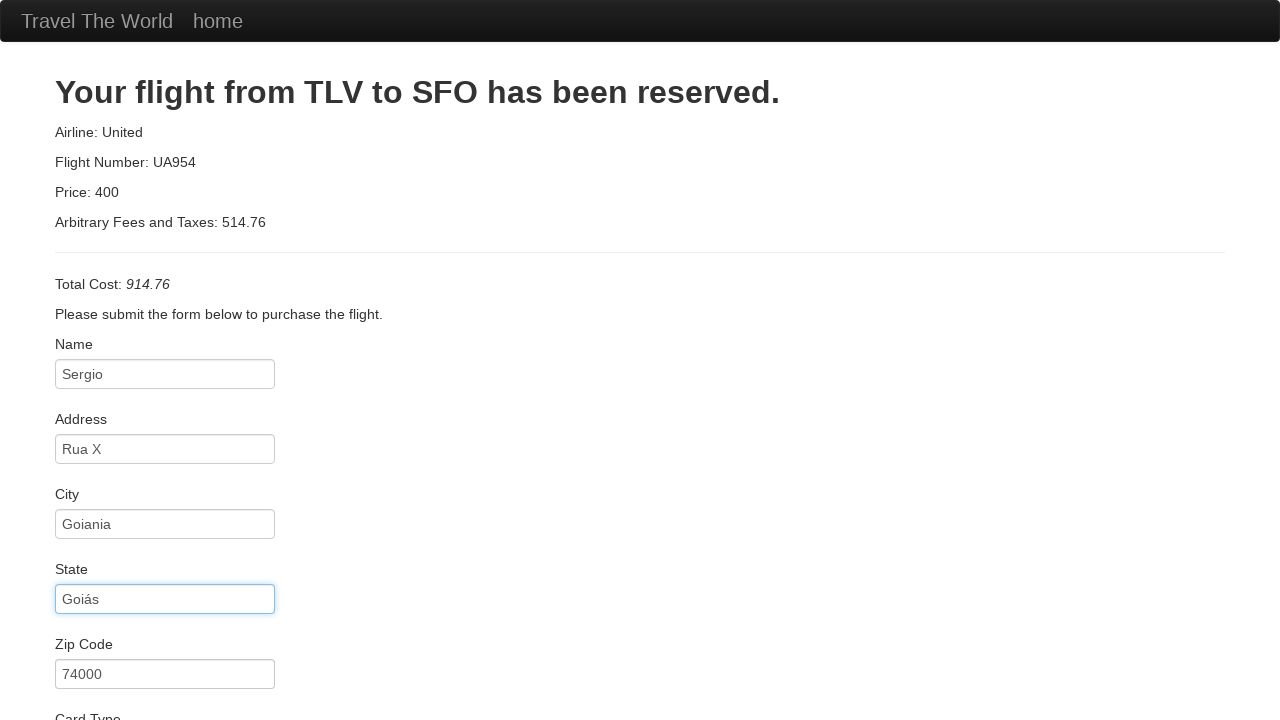

Clicked on credit card number input field at (165, 380) on #creditCardNumber
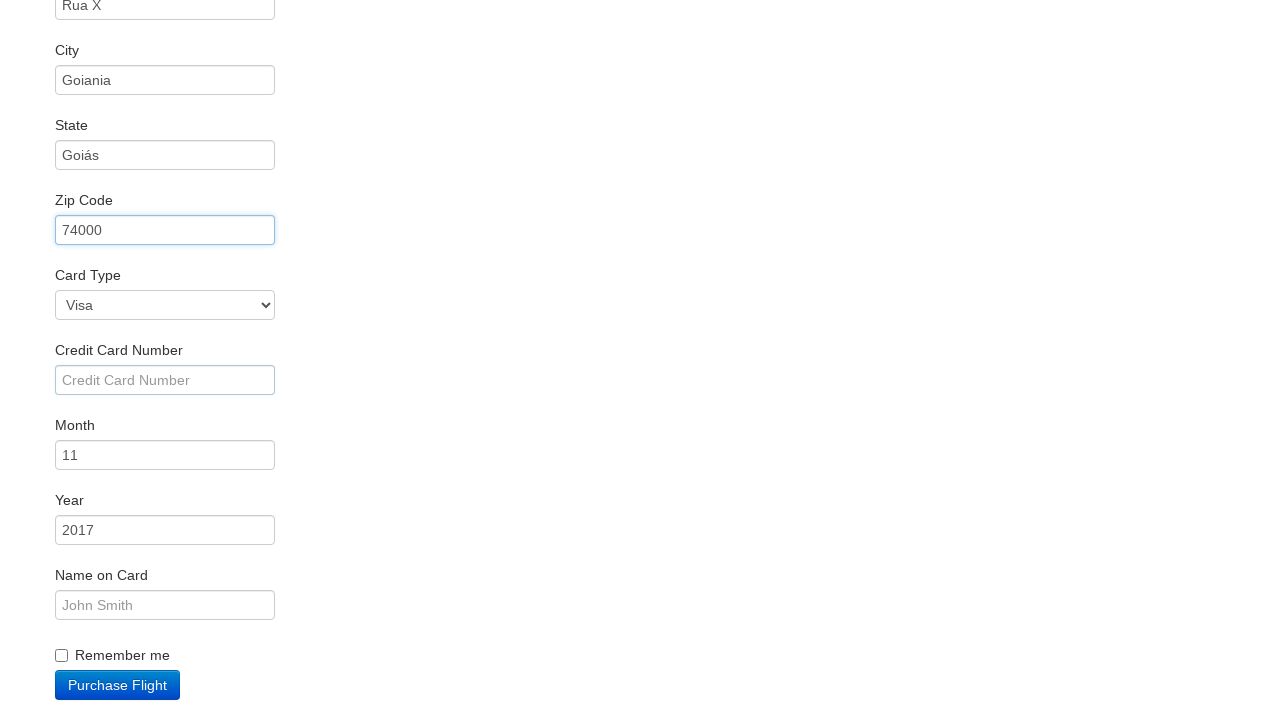

Filled credit card number with '12312313131' on #creditCardNumber
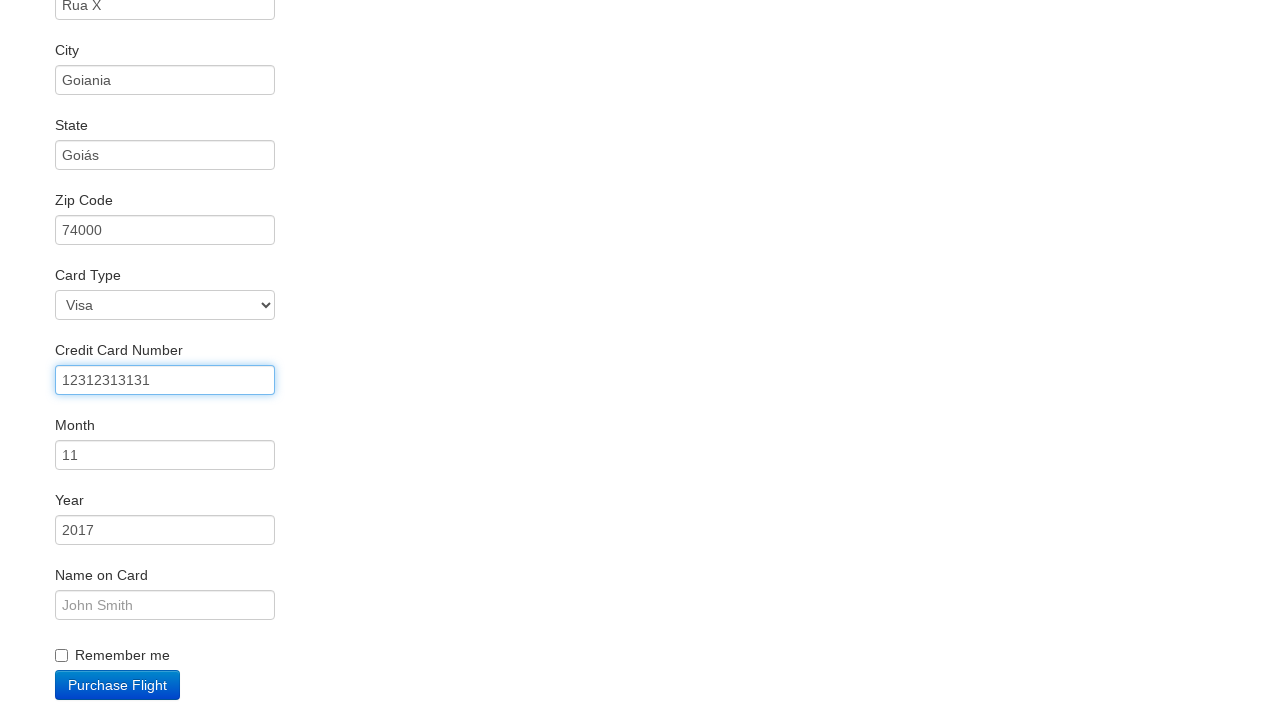

Clicked on name on card input field at (165, 605) on #nameOnCard
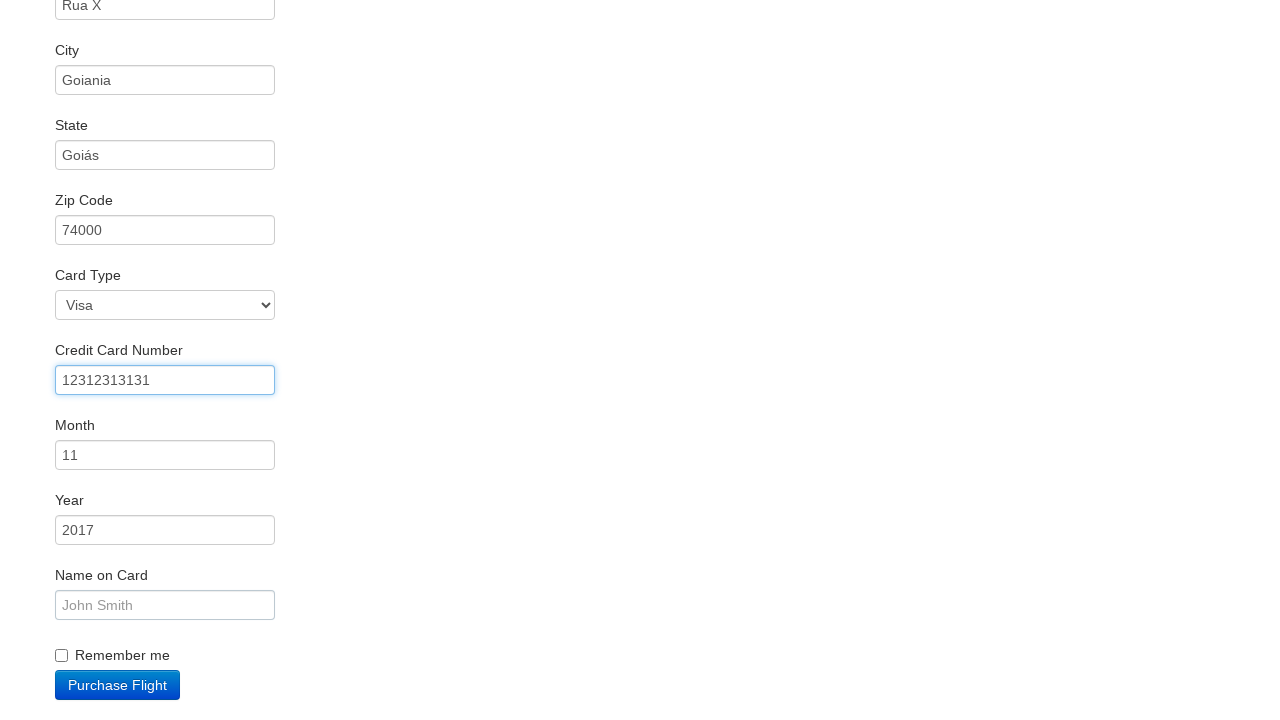

Filled name on card with 'Carlos Silva' on #nameOnCard
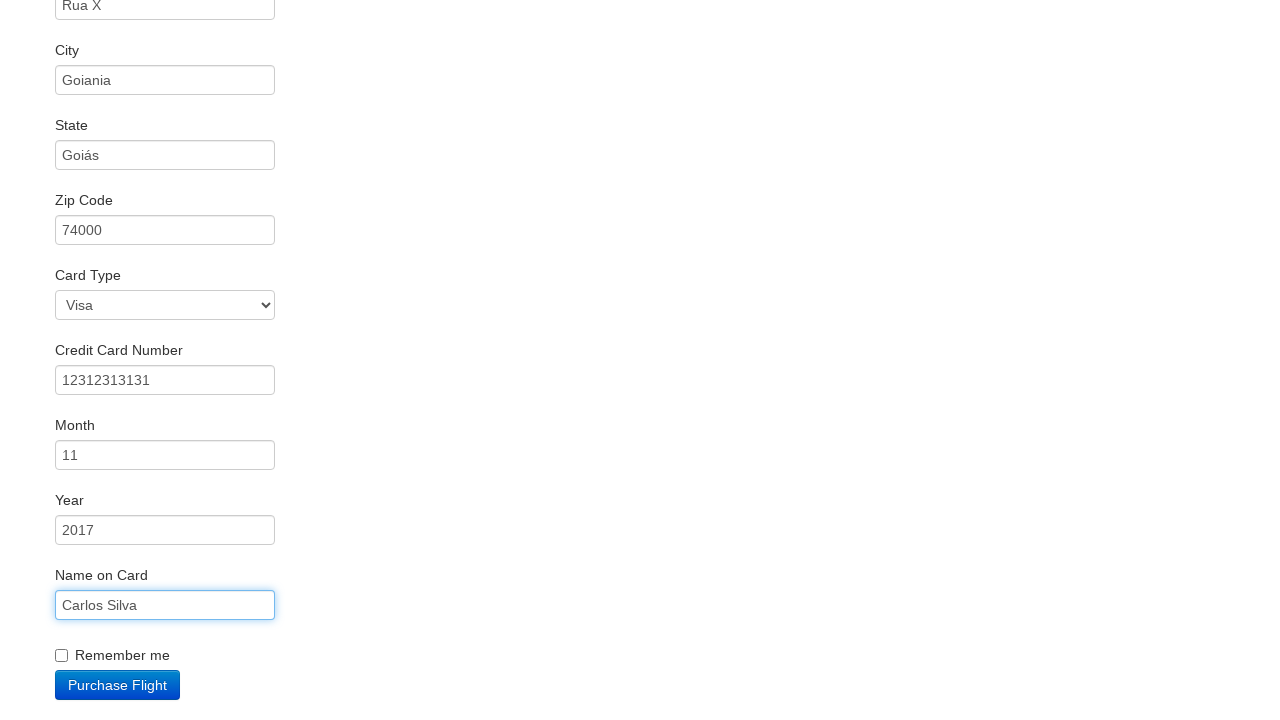

Clicked purchase button to complete the flight booking at (118, 685) on .btn-primary
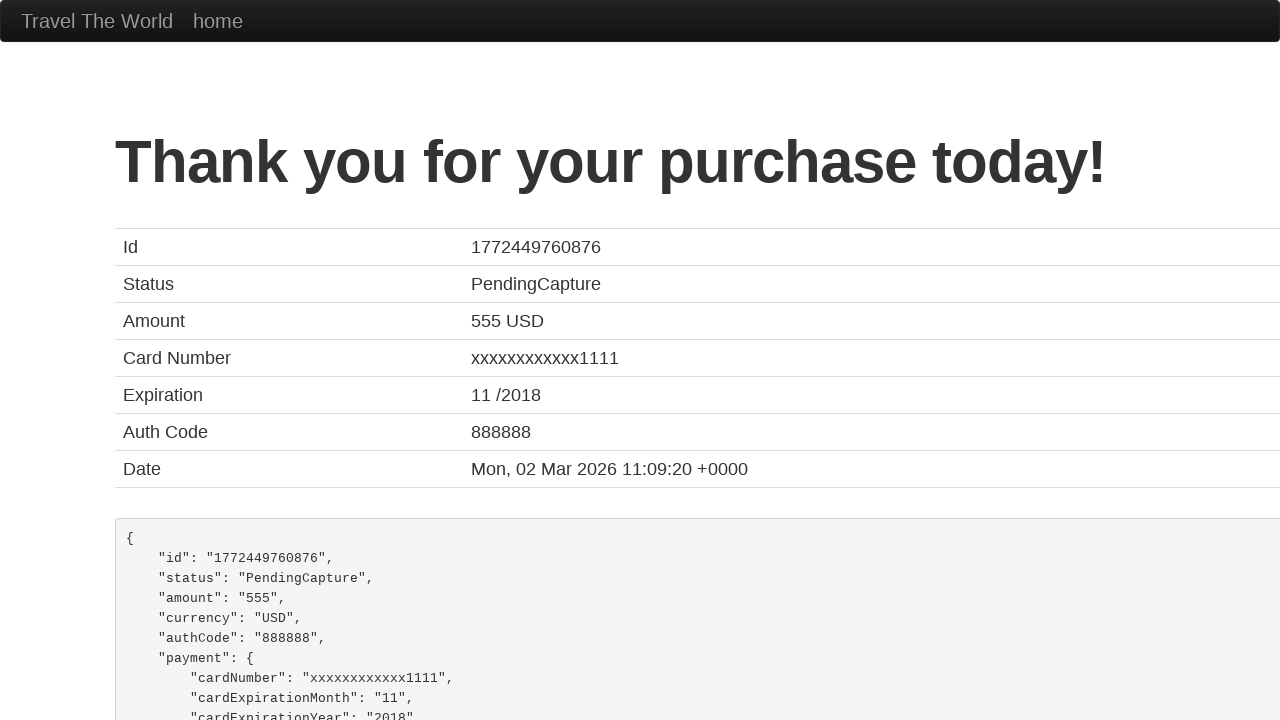

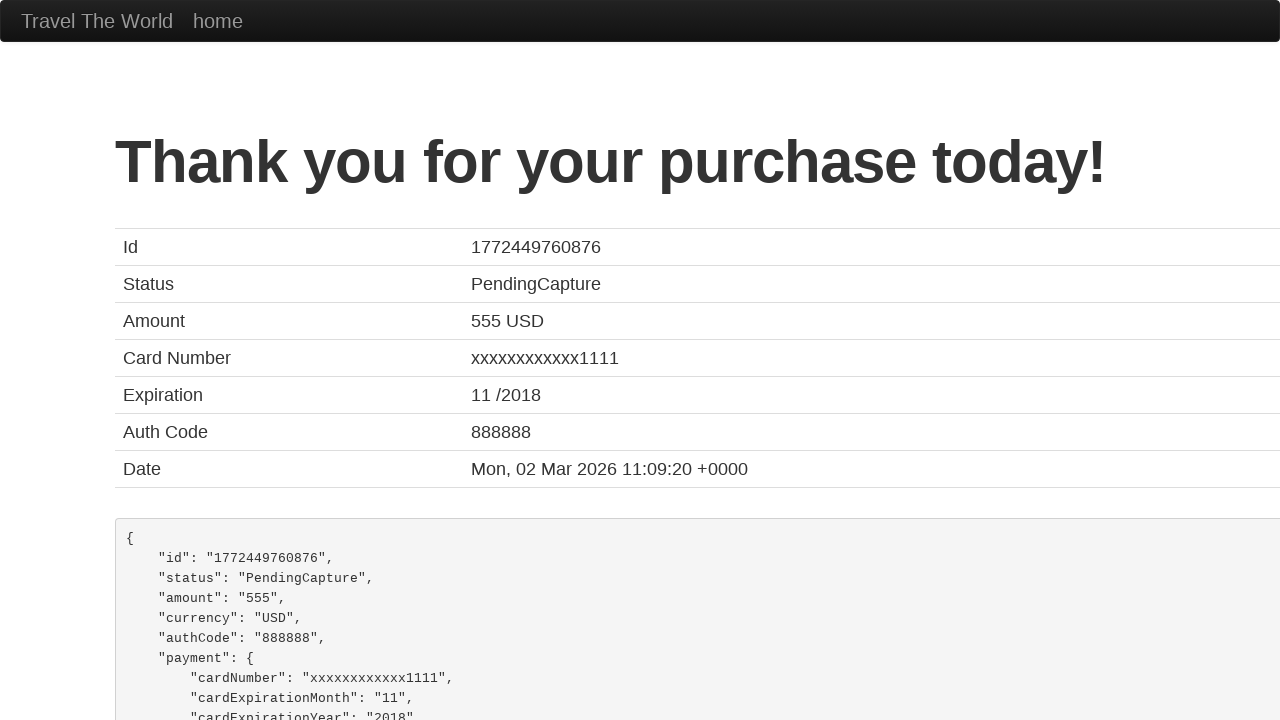